Tests selecting an option from a static dropdown menu on a practice form by selecting "Female" from a gender dropdown

Starting URL: https://www.rahulshettyacademy.com/angularpractice/

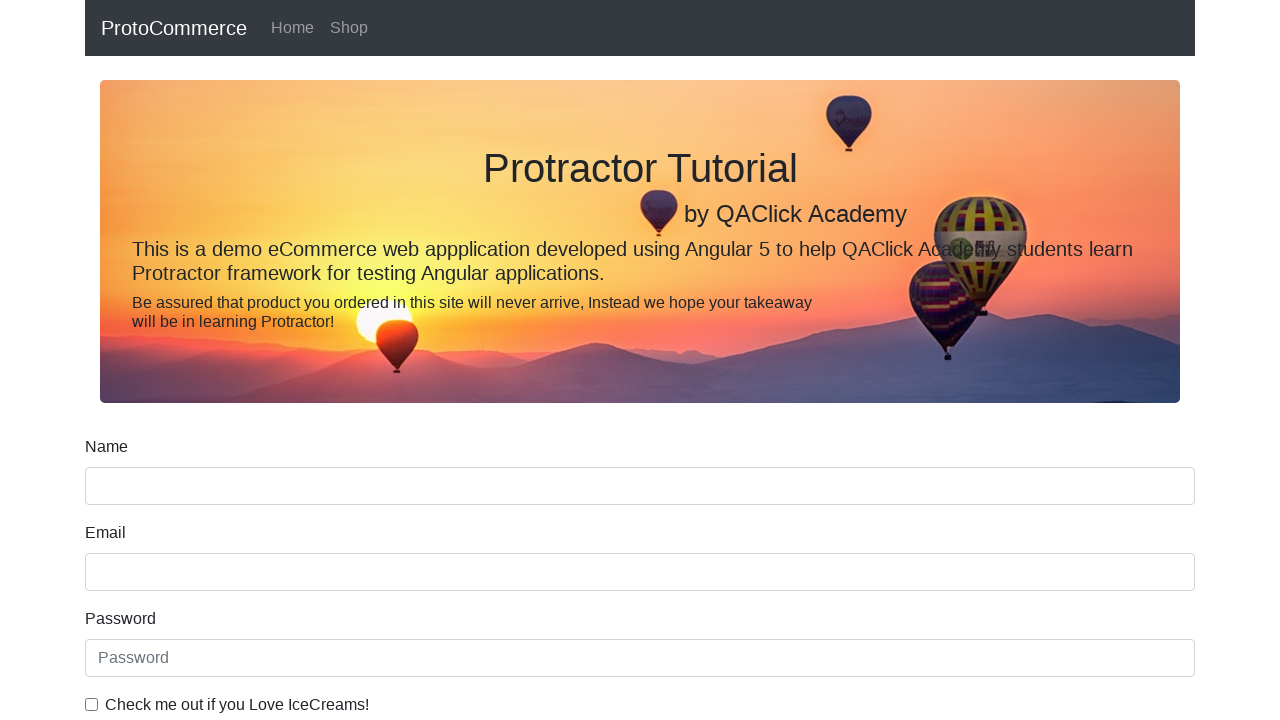

Navigated to practice form page
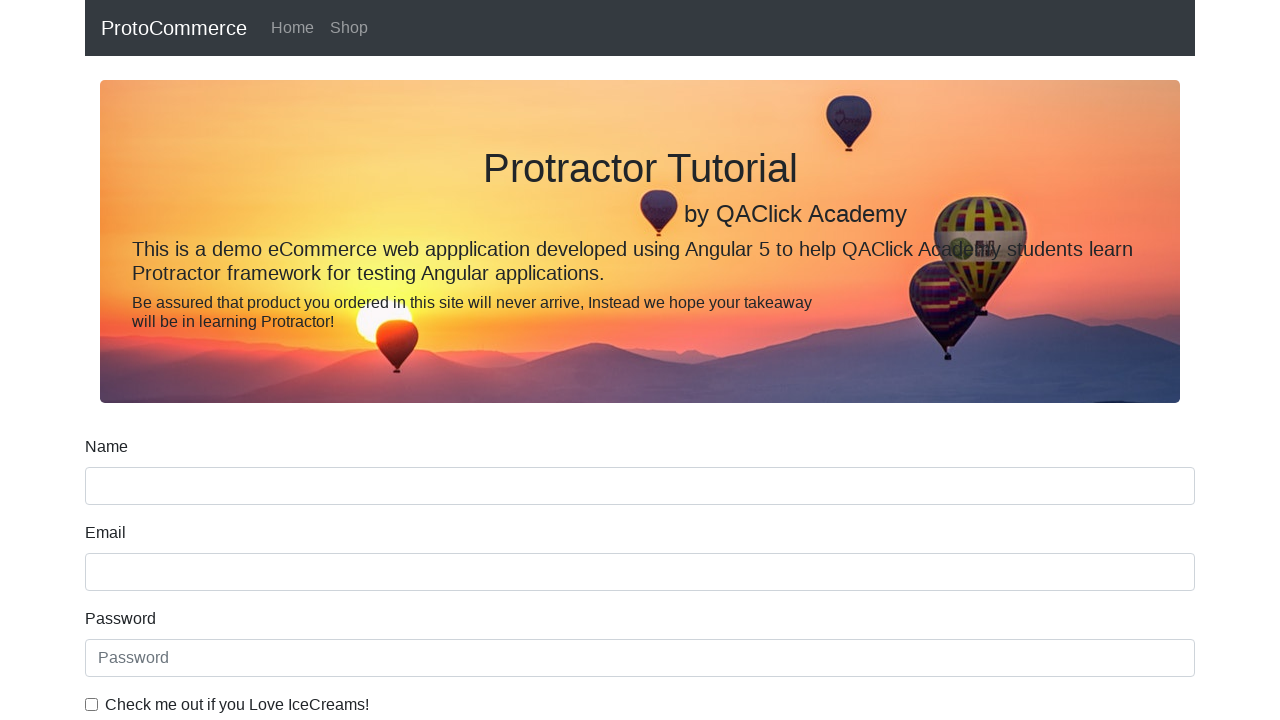

Selected 'Female' from gender dropdown on #exampleFormControlSelect1
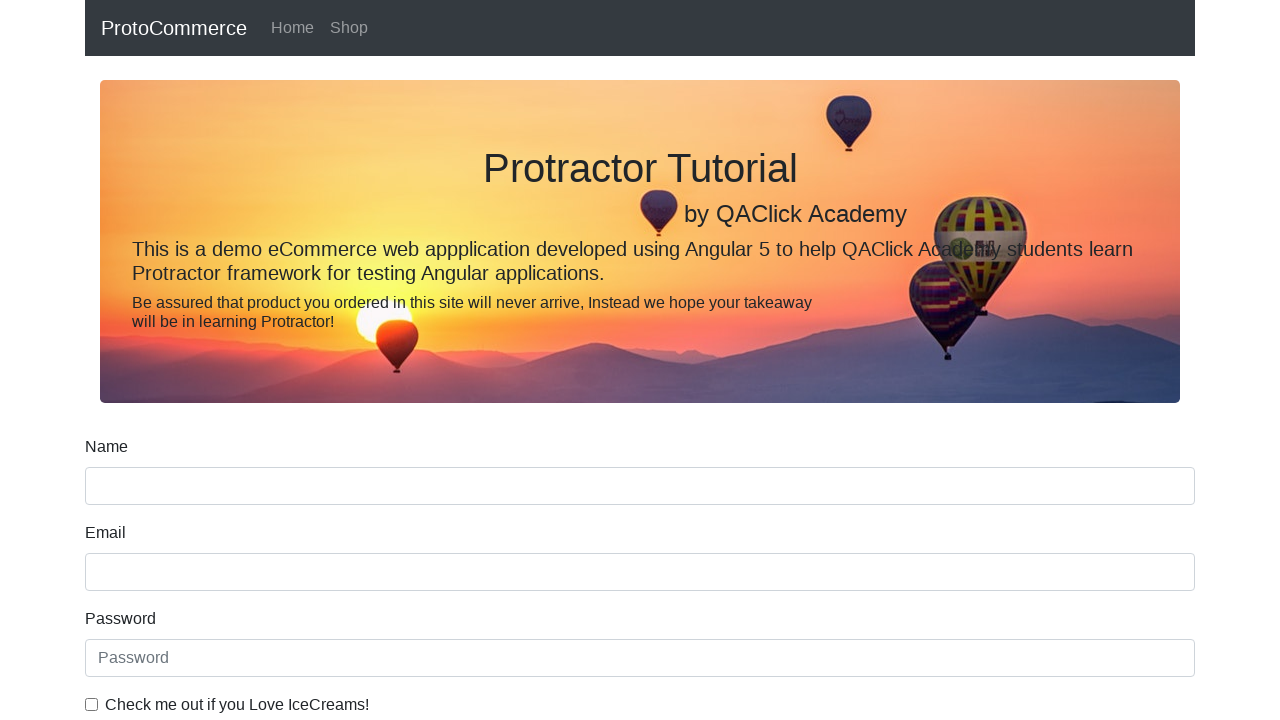

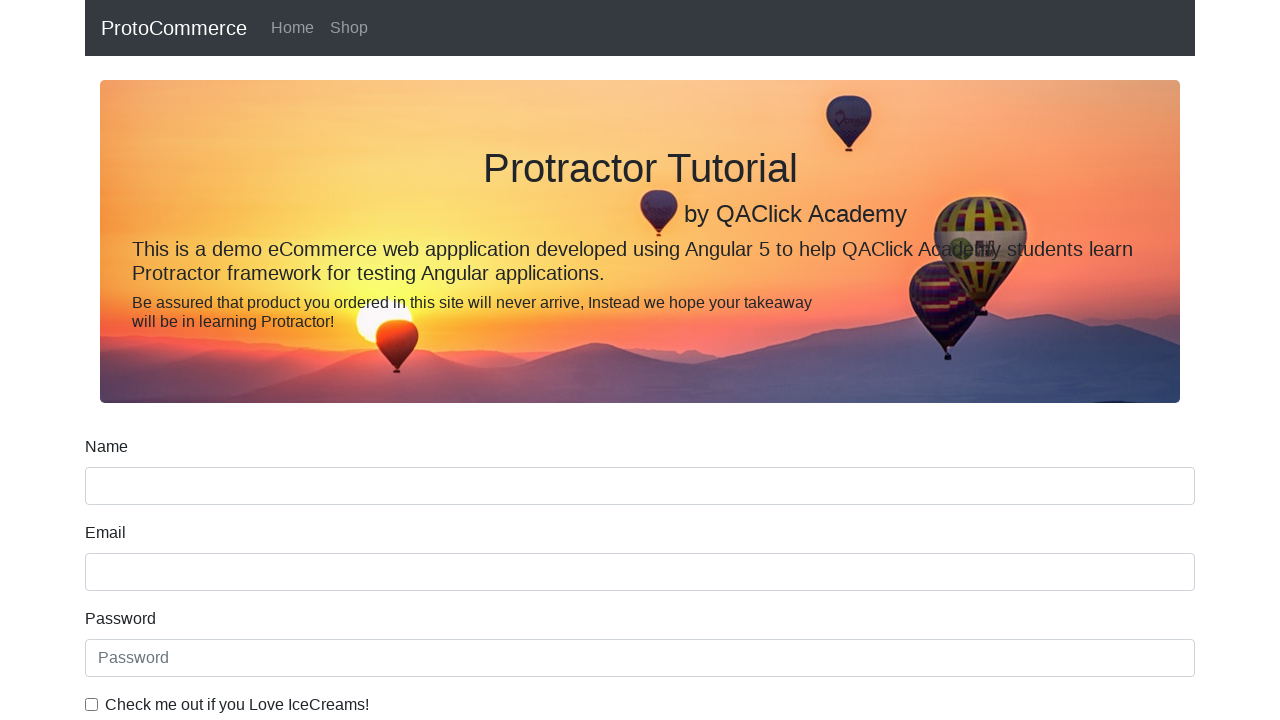